Tests navigation to concerts category and verifies that concert event information is displayed

Starting URL: https://www.tomsarkgh.am/

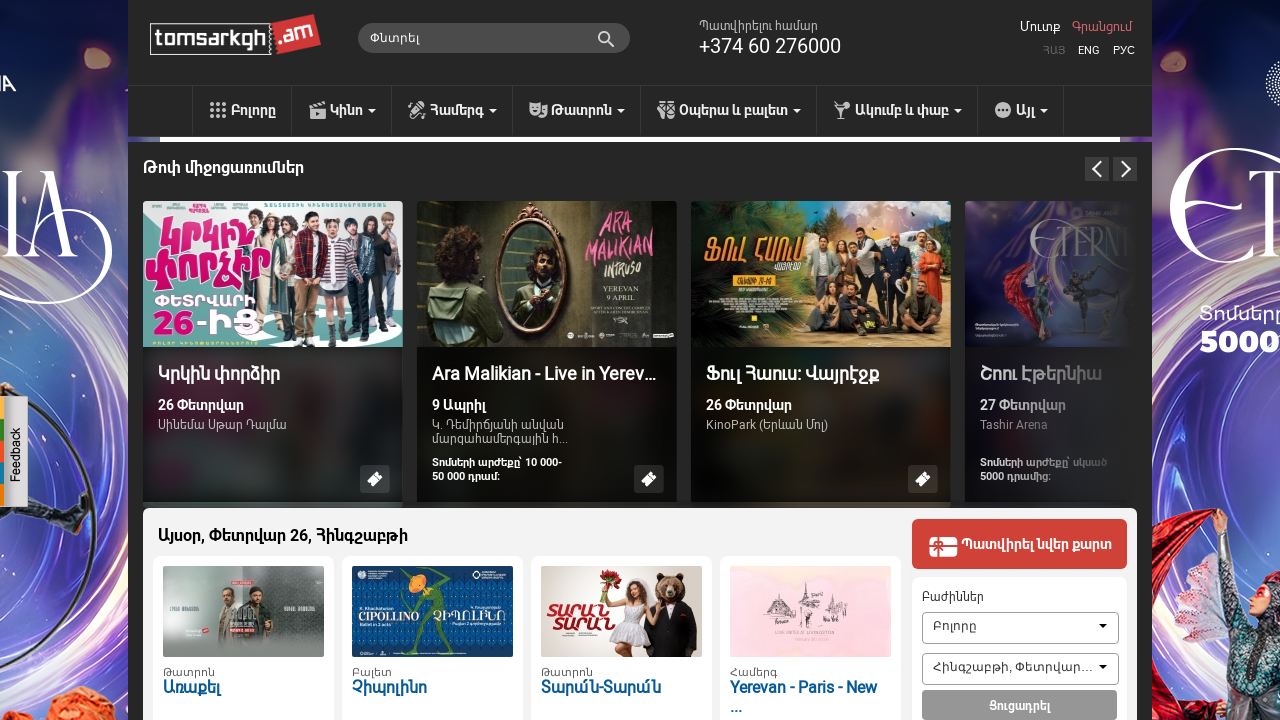

Clicked on concerts dropdown menu at (452, 111) on #drop2
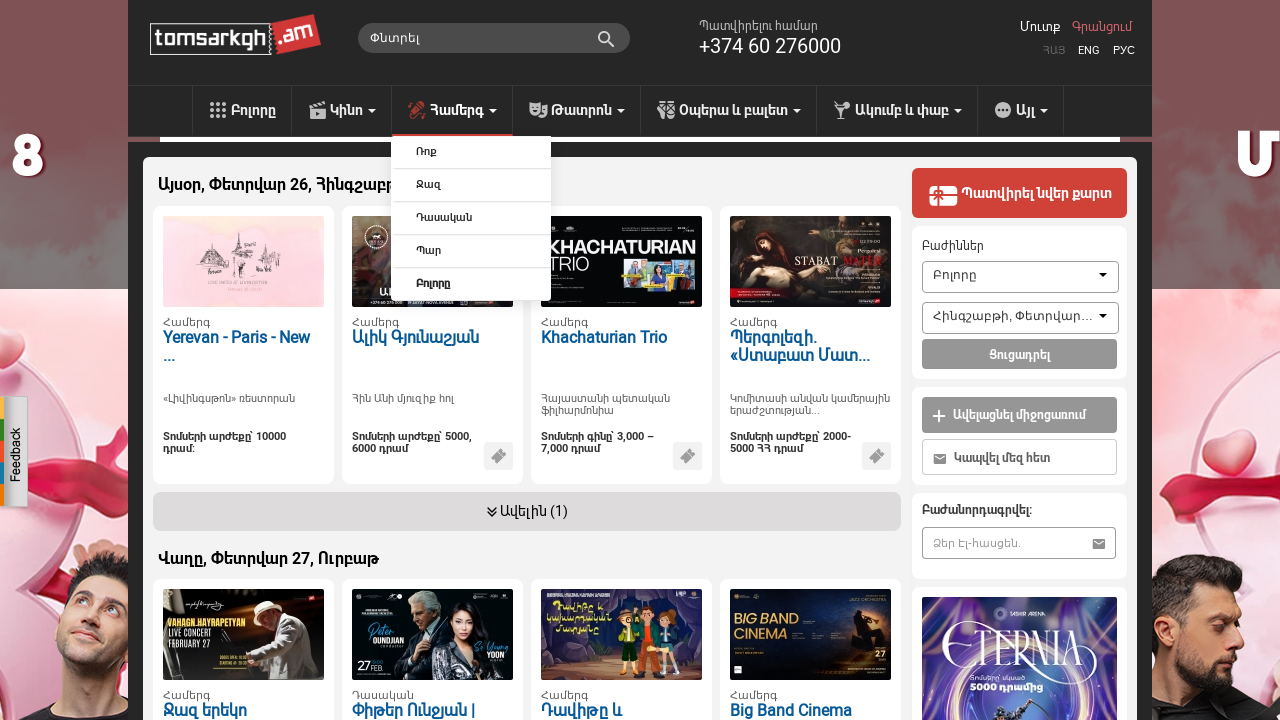

Concert event information loaded and displayed
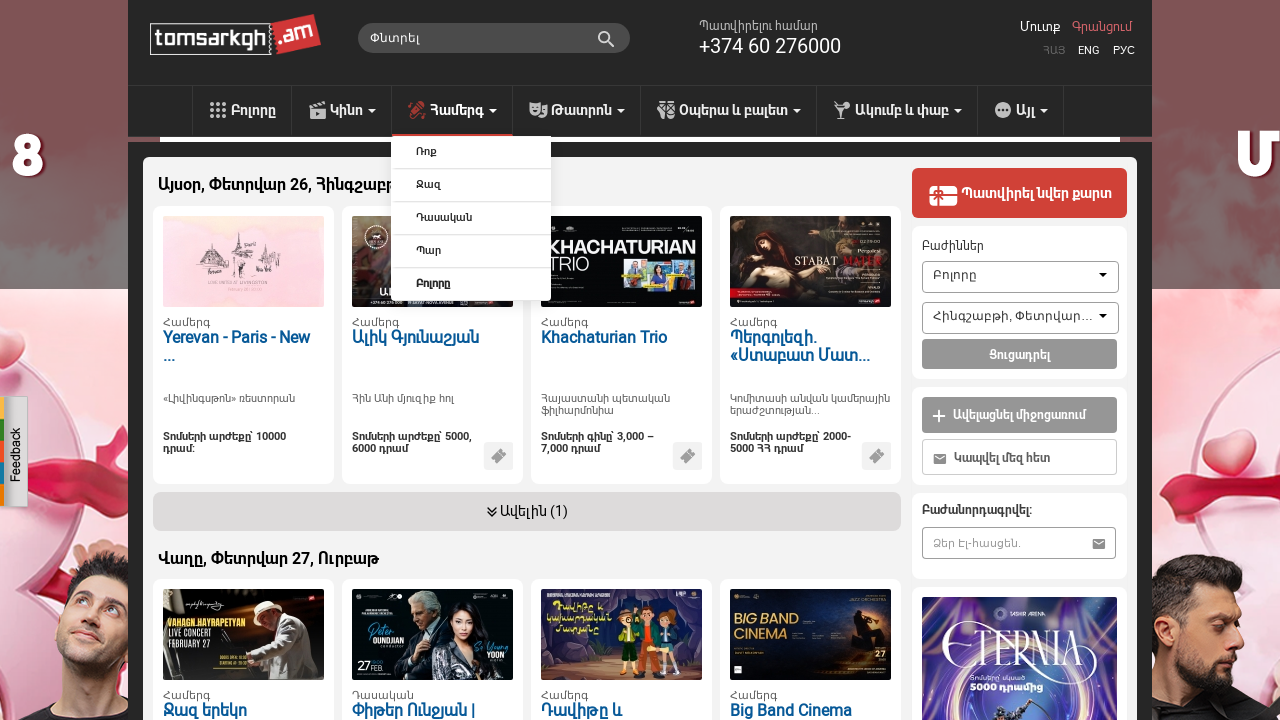

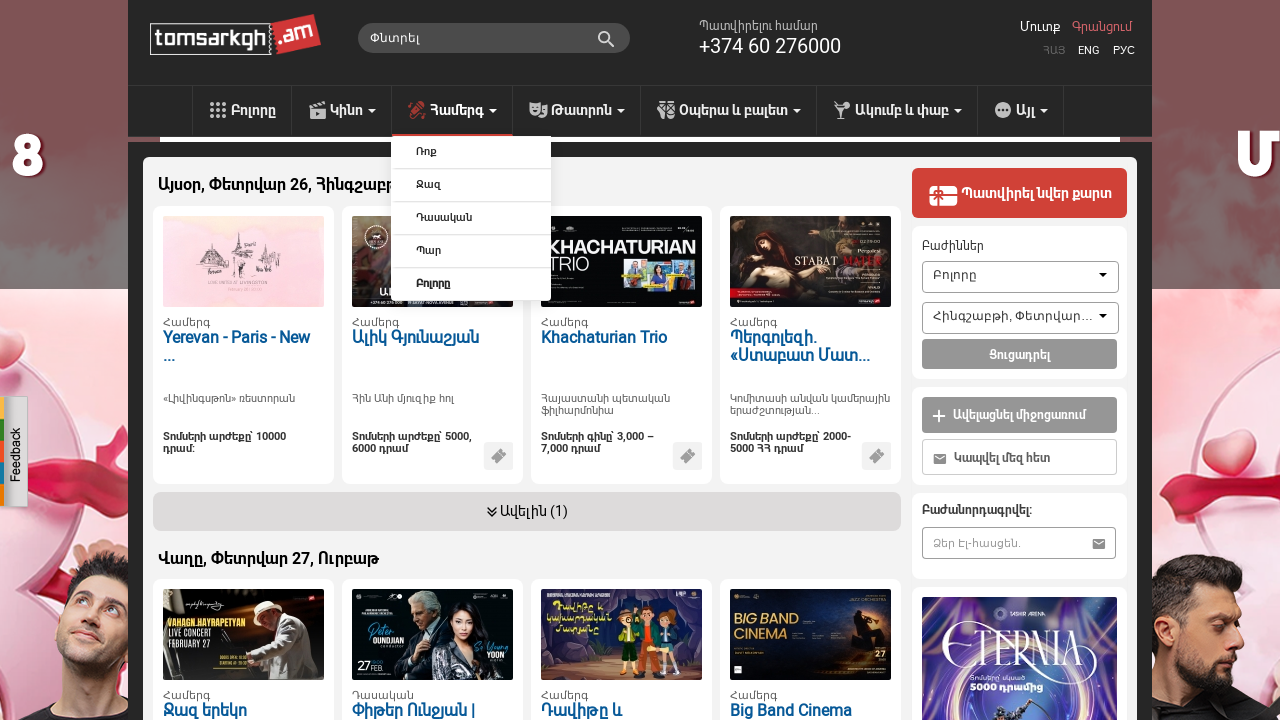